Tests the Radio Button functionality by selecting the Yes radio button option

Starting URL: https://demoqa.com/

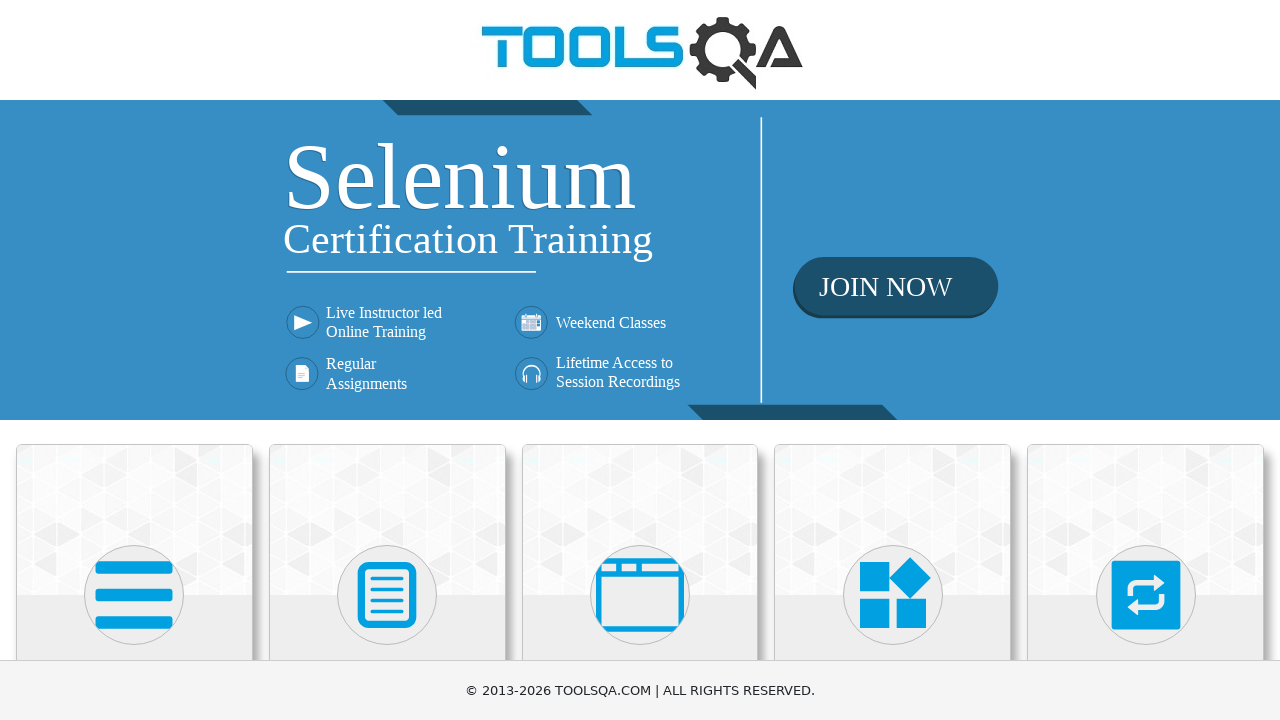

Clicked on Elements section at (134, 360) on text=Elements
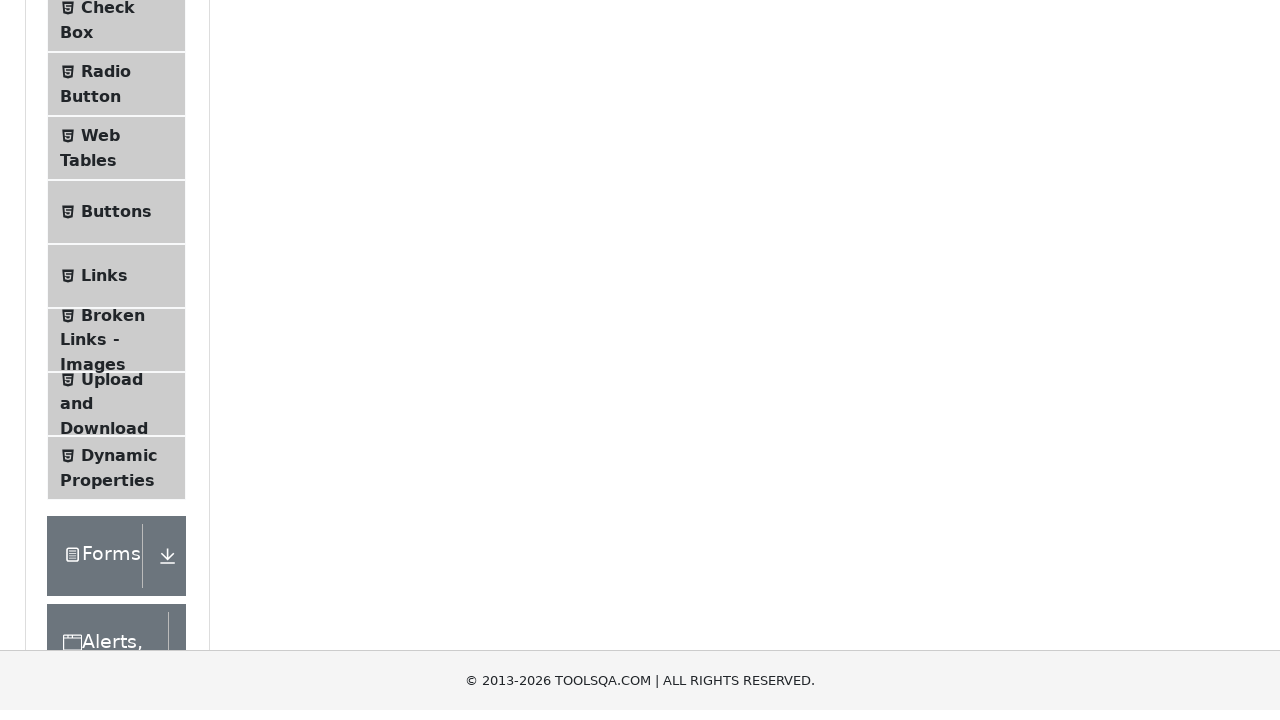

Clicked on Radio Button menu item at (106, 376) on text=Radio Button
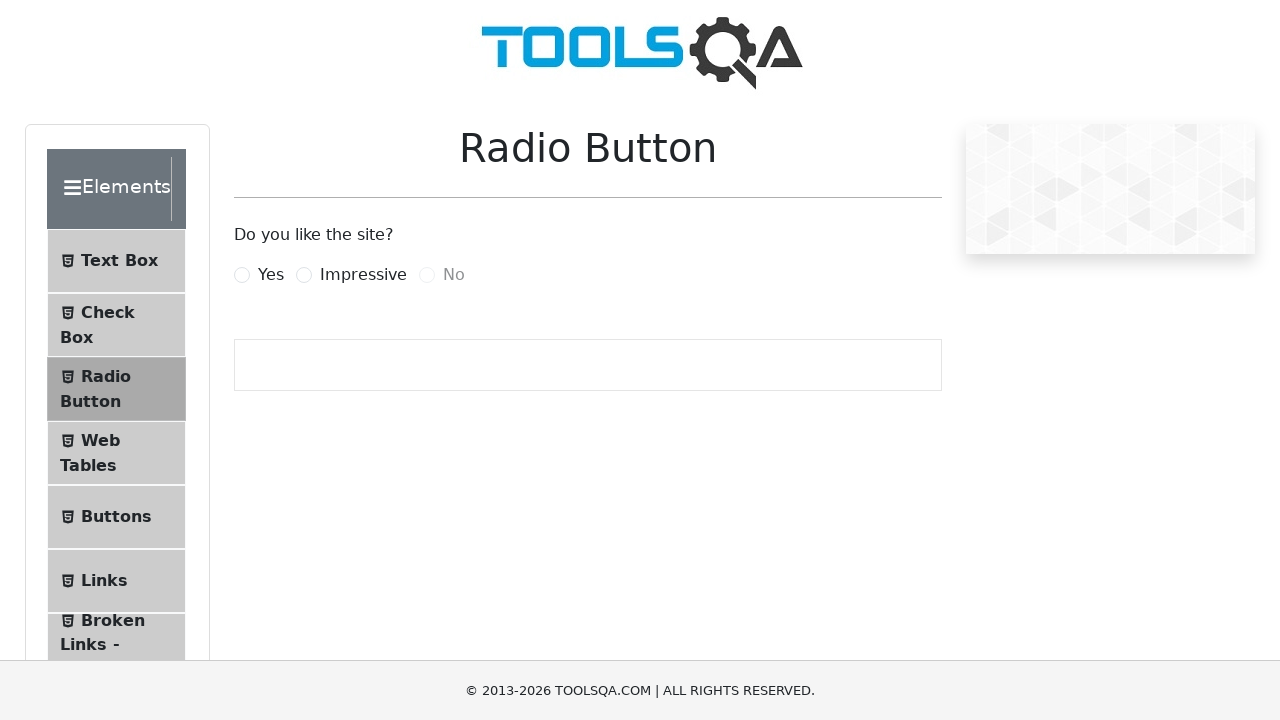

Clicked on Yes radio button at (271, 275) on label[for='yesRadio']
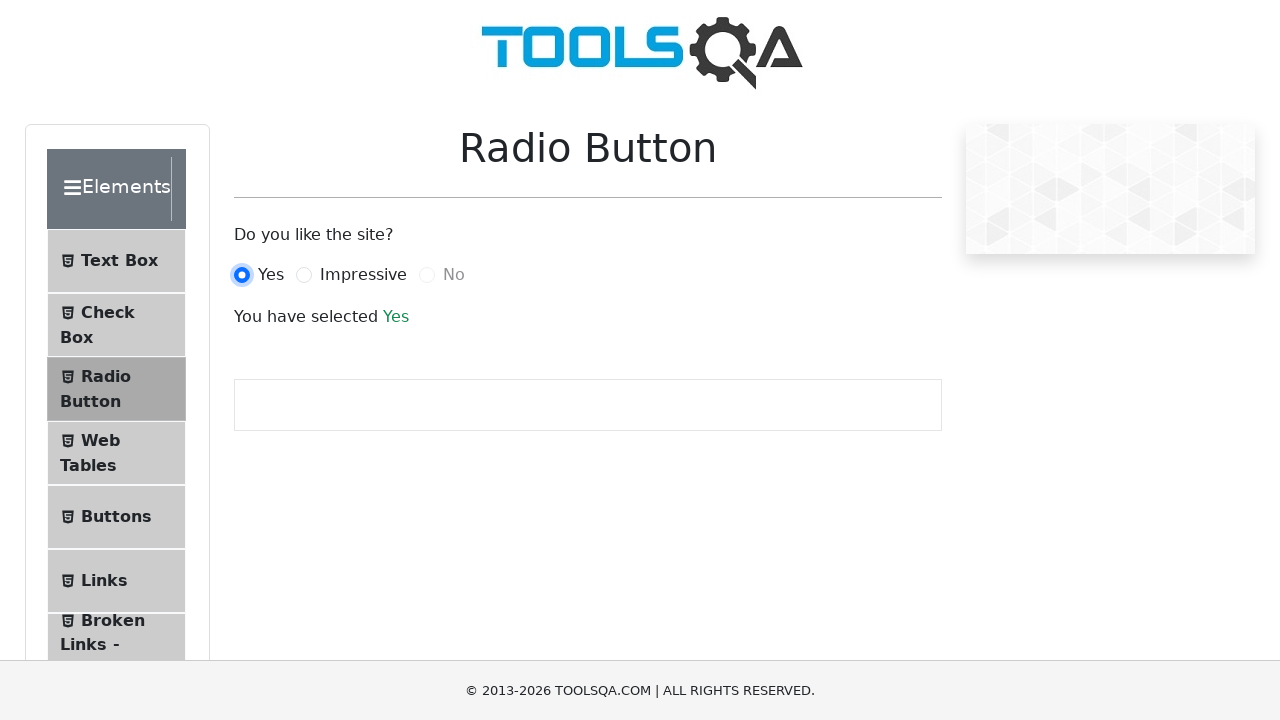

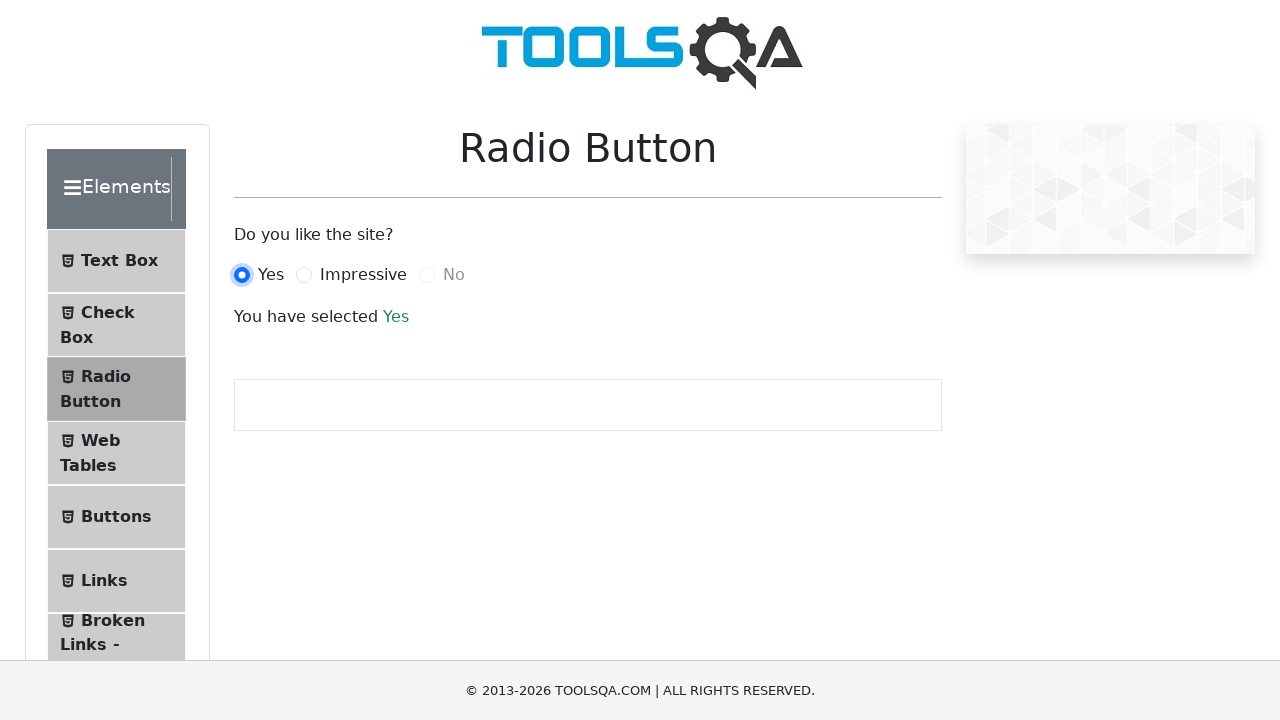